Navigates to a product details page on Countdown online shop and checks if the item is on special by looking for a "Save $" text element

Starting URL: https://shop.countdown.co.nz/shop/productdetails?stockcode=281739&name=mainland-organic-cheddar-cheese-100-organic-milk

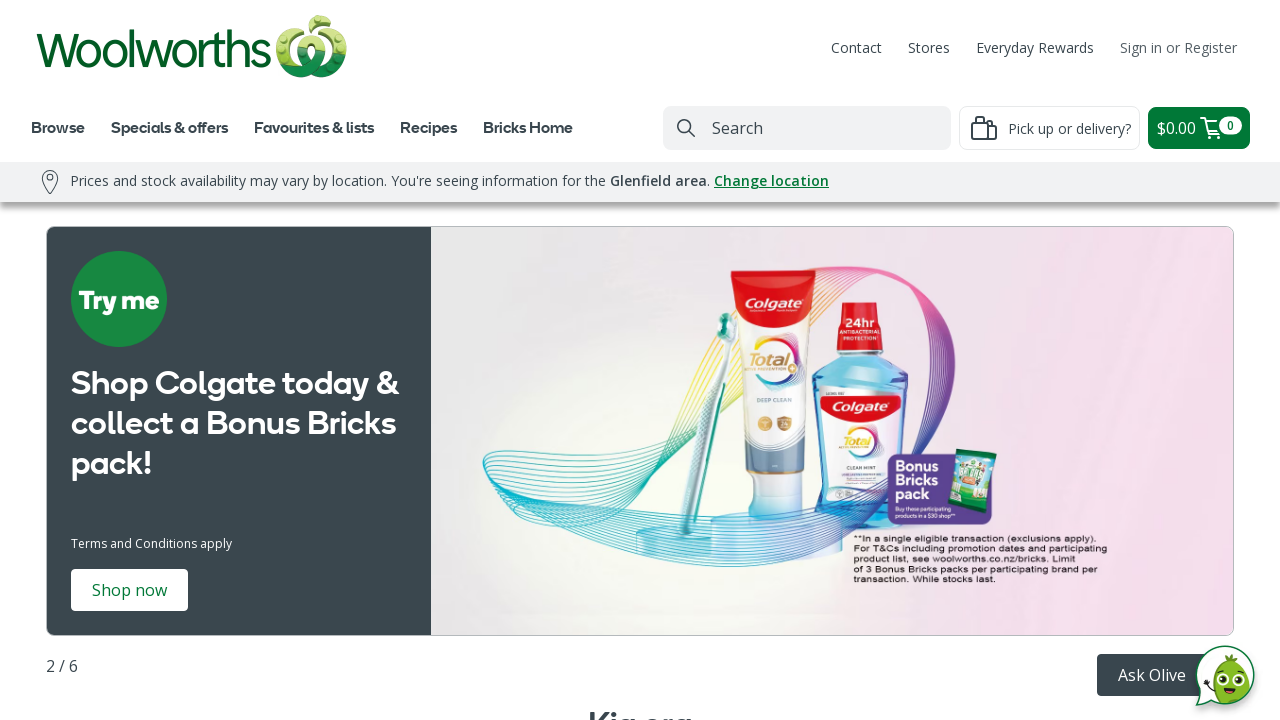

Waited for page to reach domcontentloaded state
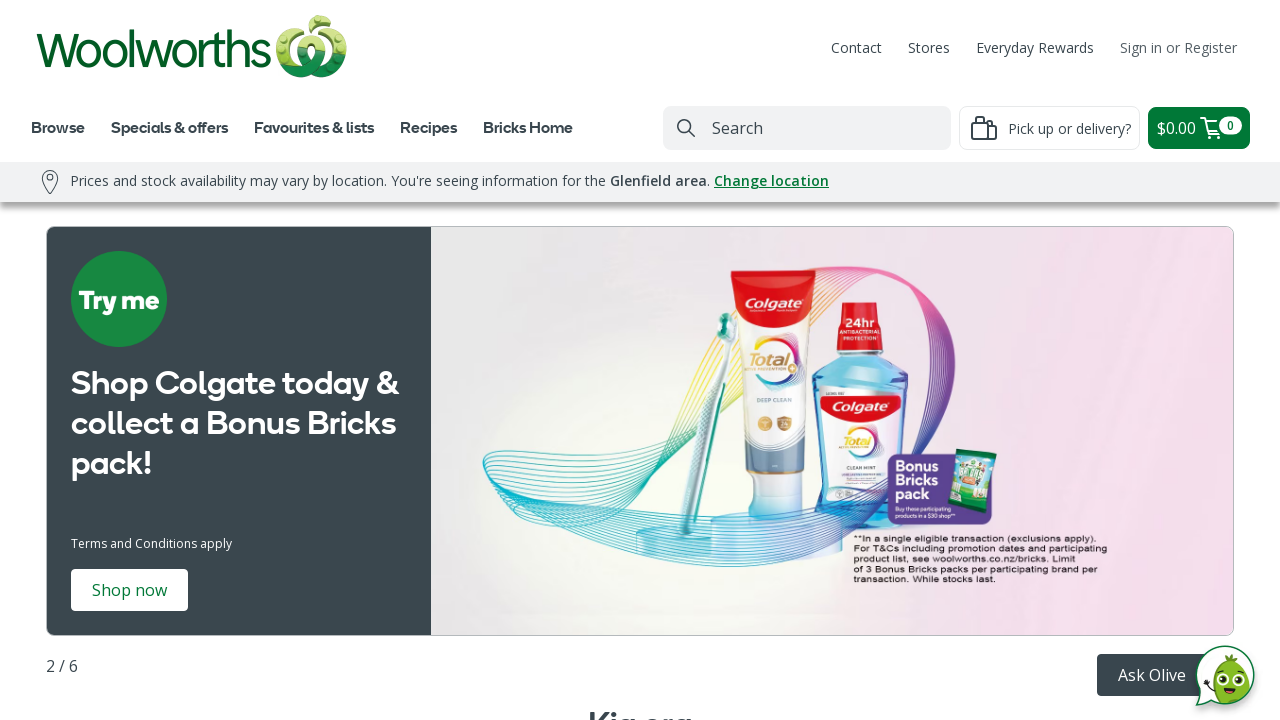

Did not find 'Save $' text element - product is not on special
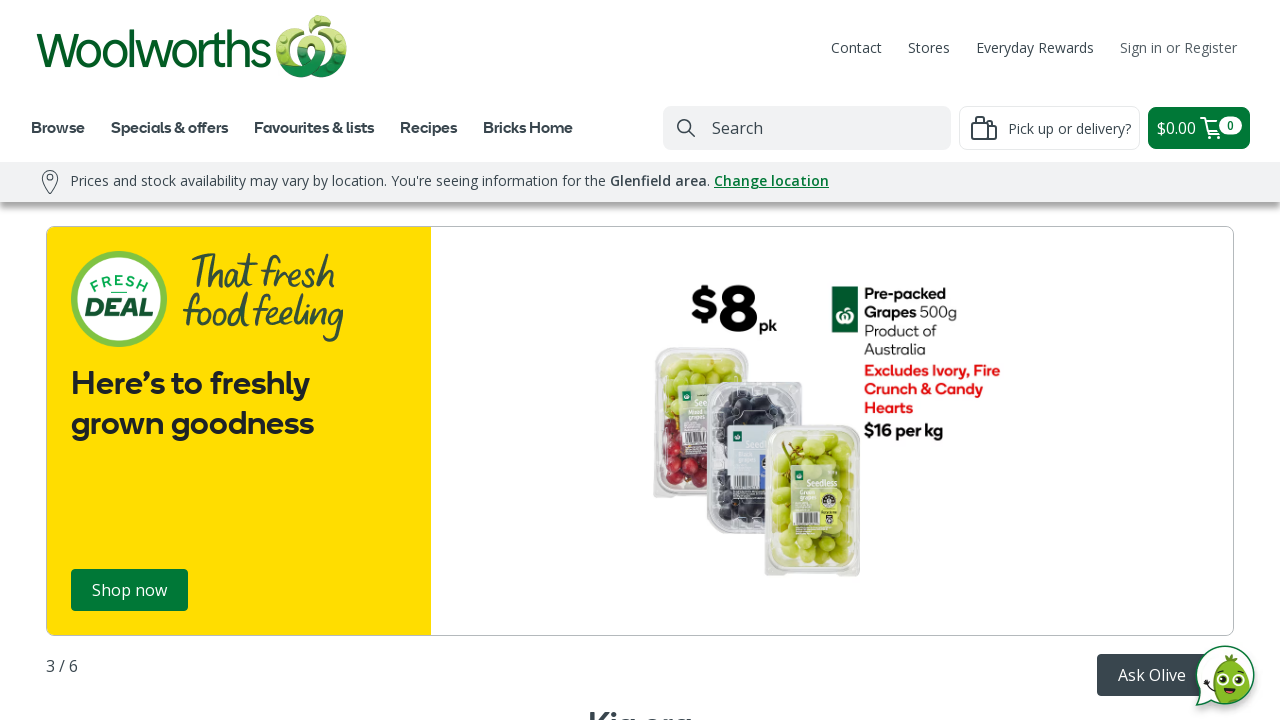

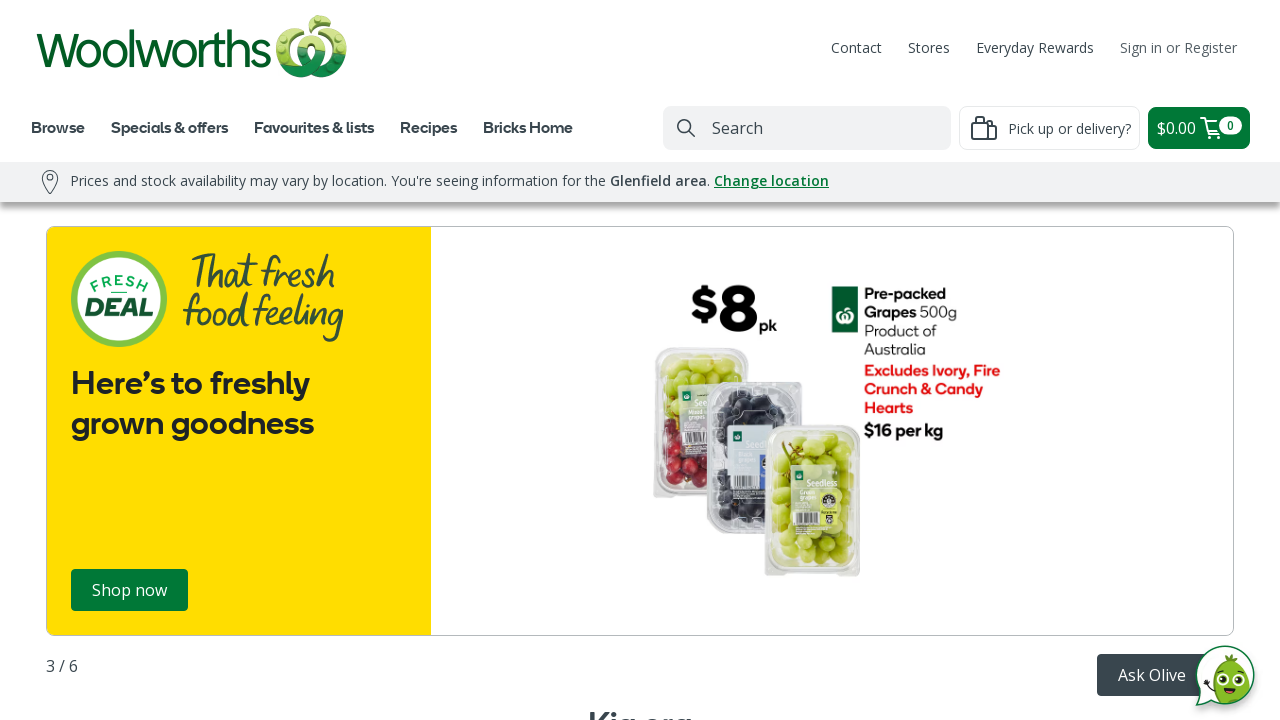